Clicks the third button (success button) and verifies that the button labels change

Starting URL: https://the-internet.herokuapp.com/challenging_dom

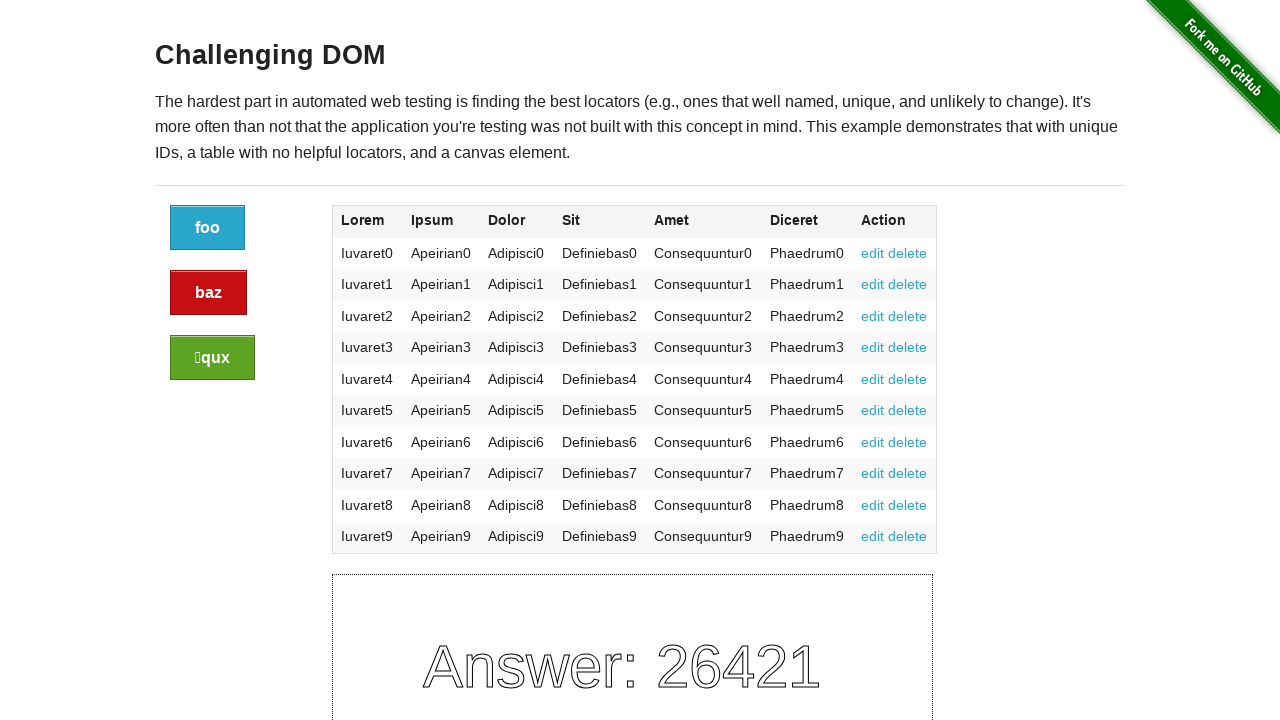

Retrieved initial text from first button (primary)
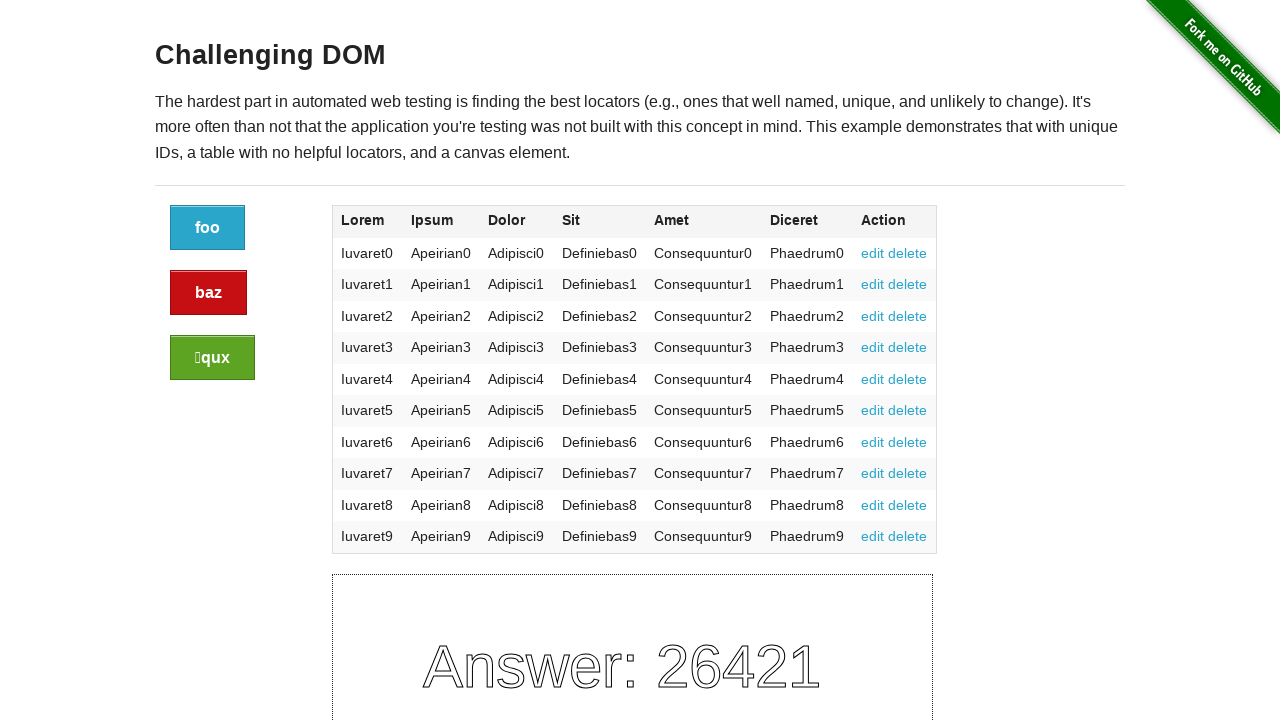

Retrieved initial text from second button (alert)
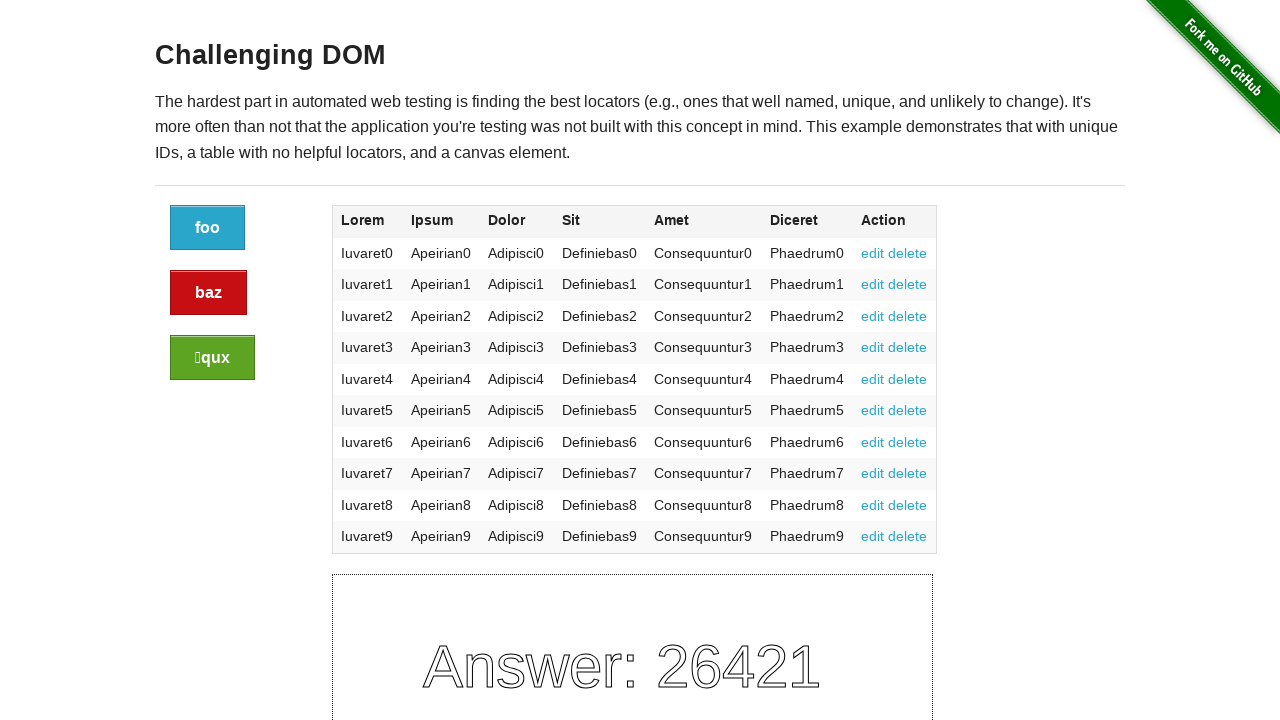

Retrieved initial text from third button (success)
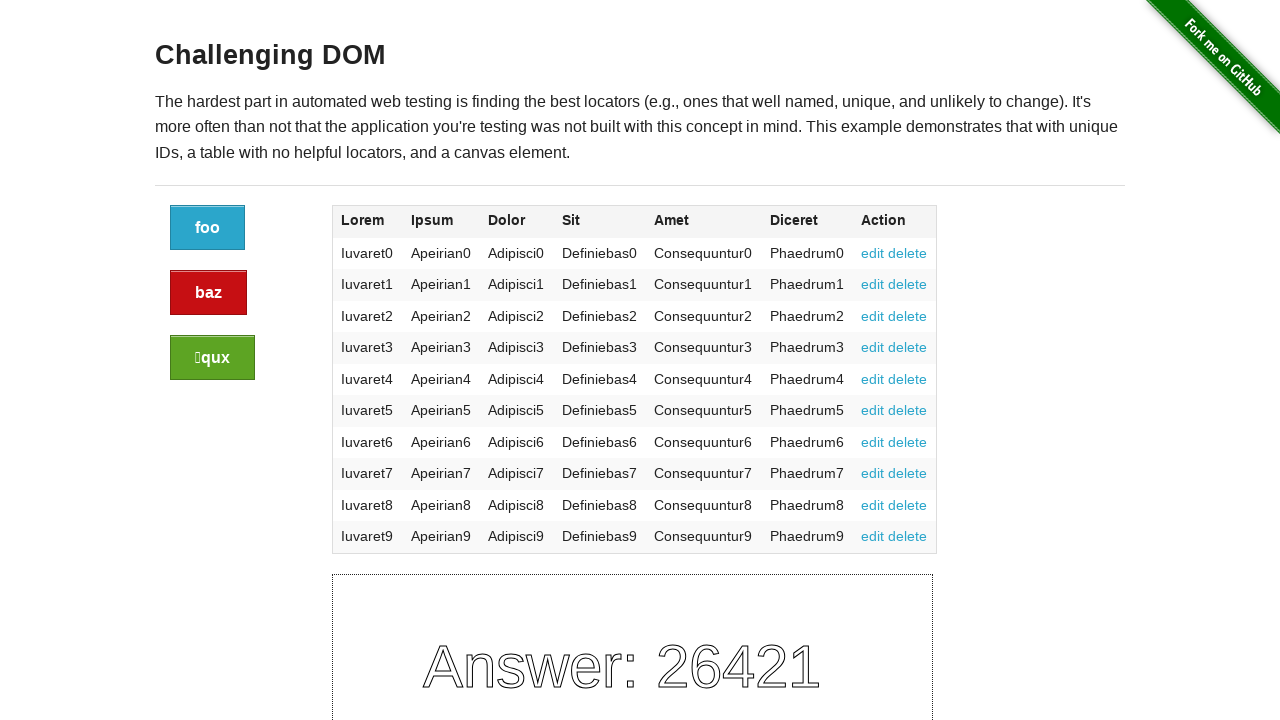

Clicked the success button at (212, 358) on xpath=//a[@class='button success']
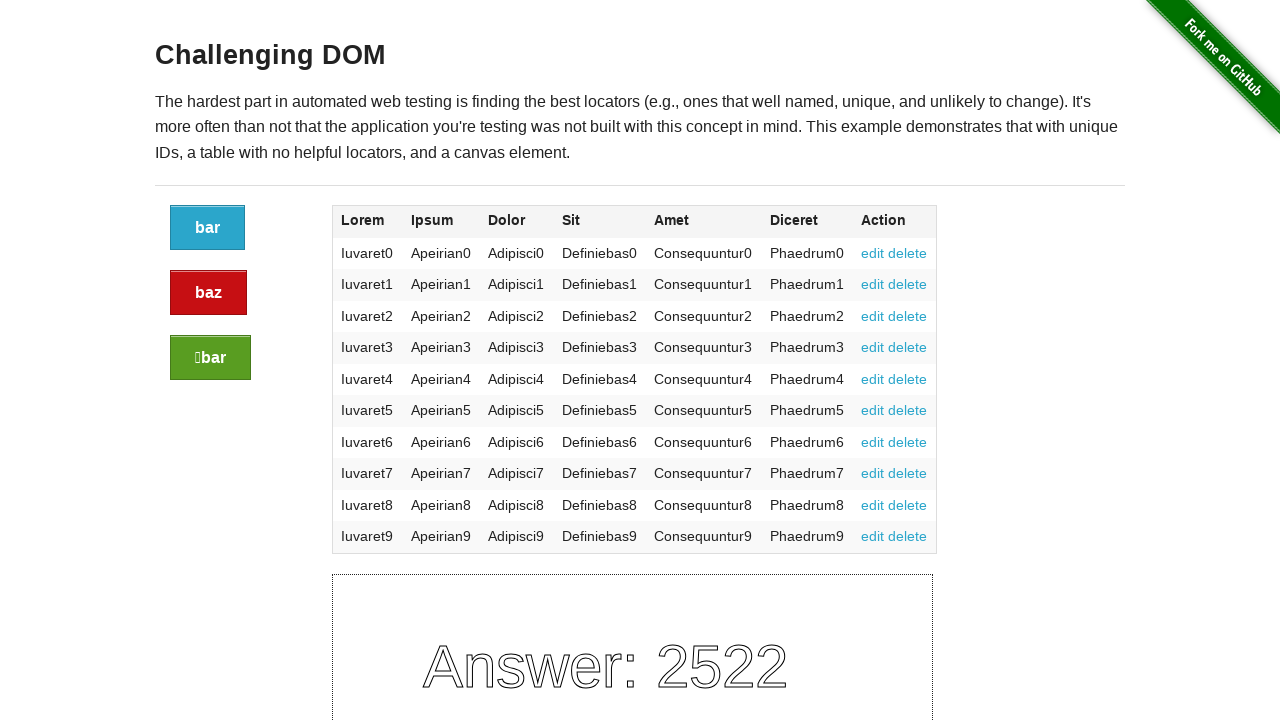

Retrieved updated text from first button (primary)
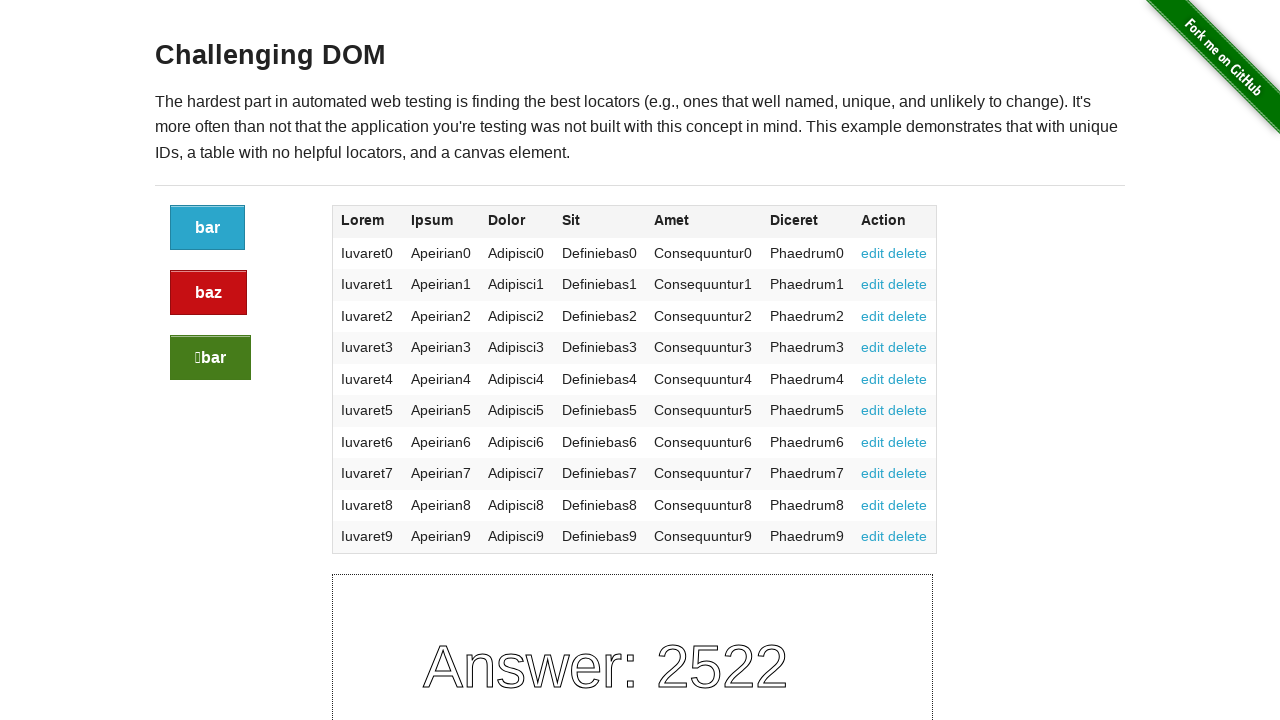

Retrieved updated text from second button (alert)
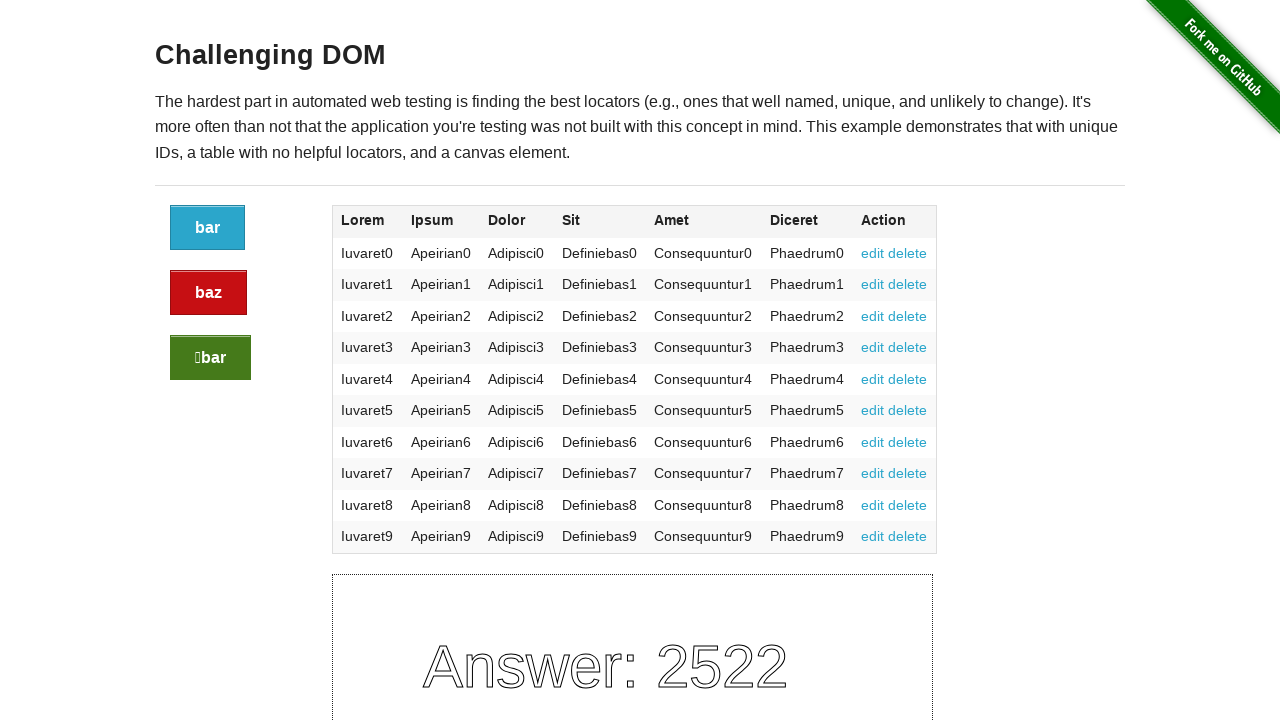

Retrieved updated text from third button (success)
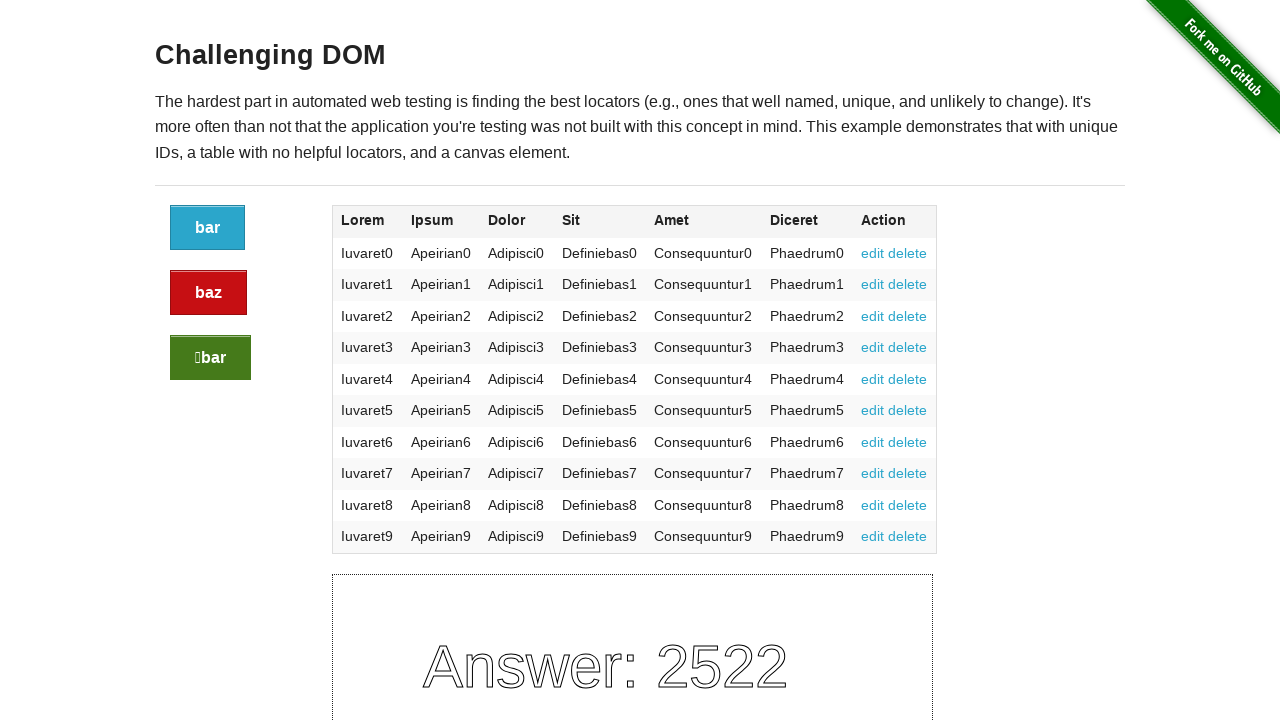

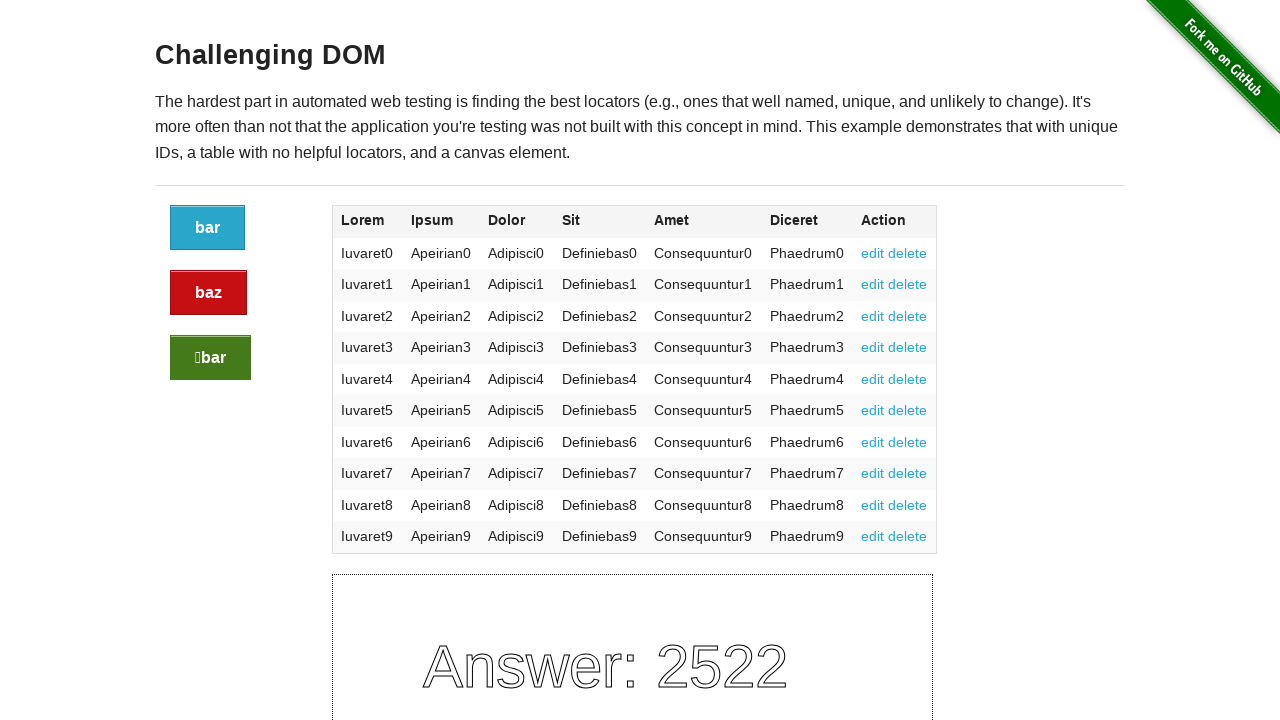